Tests right-click context menu functionality by performing a right-click action on an element and selecting an option from the context menu

Starting URL: https://swisnl.github.io/jQuery-contextMenu/demo.html

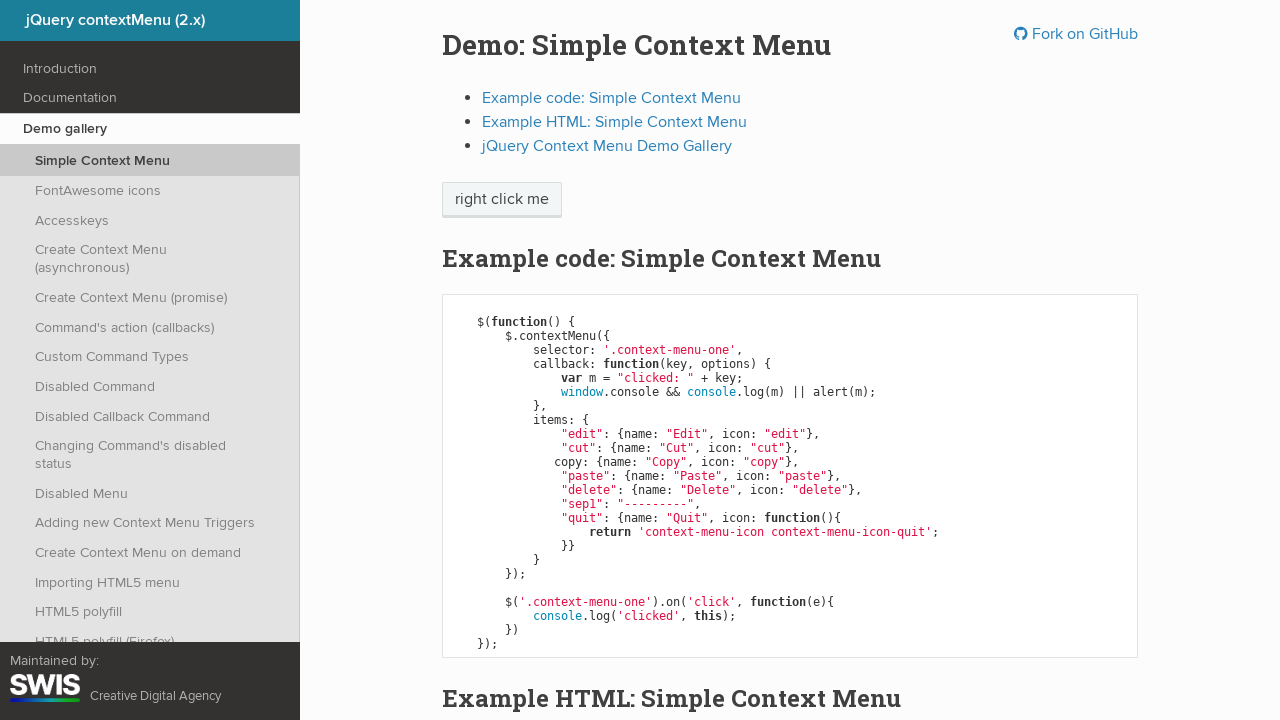

Located the element for right-click action
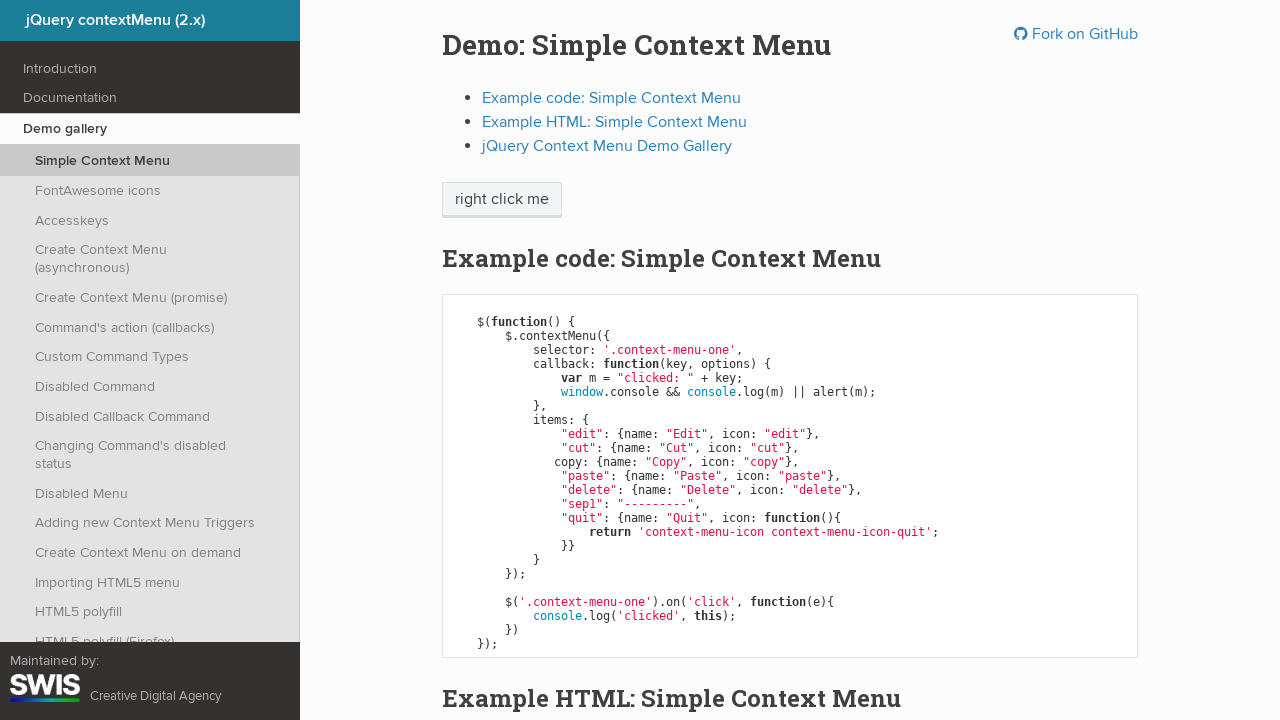

Performed right-click on the span element at (502, 200) on xpath=/html/body/div/section/div/div/div/p/span
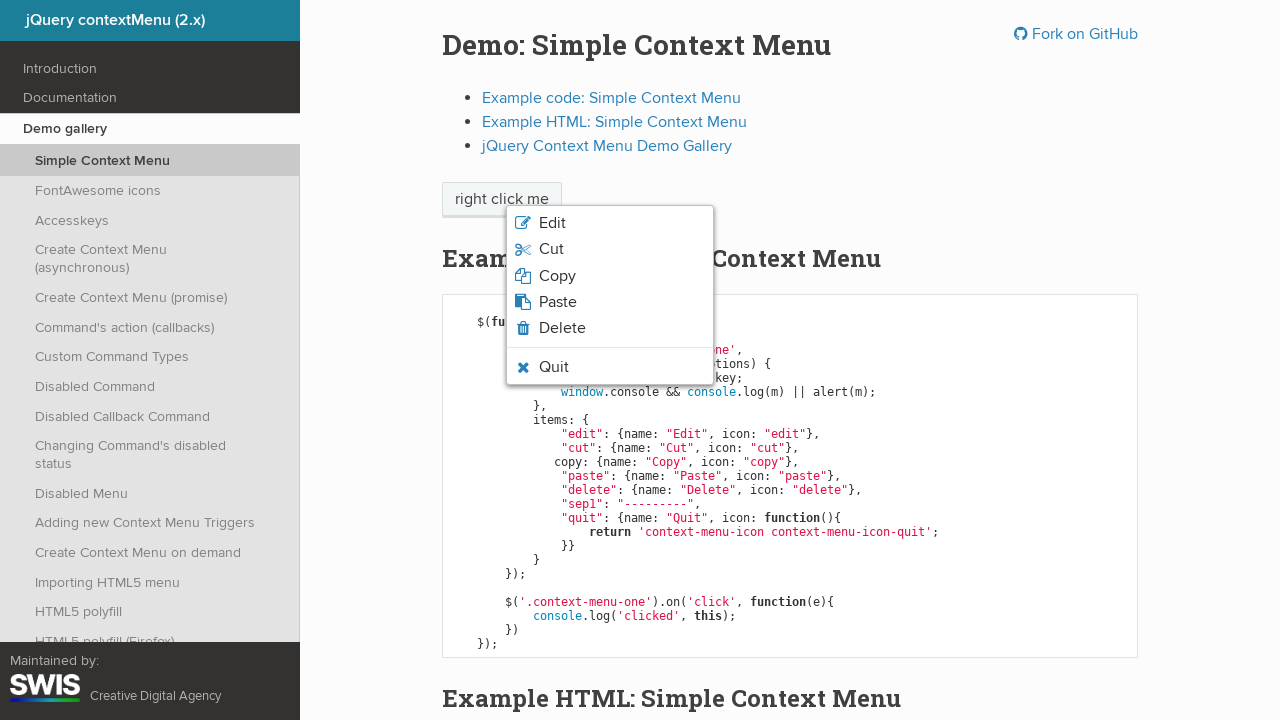

Clicked 'Copy' option from context menu at (610, 276) on xpath=/html/body/ul/li[3]
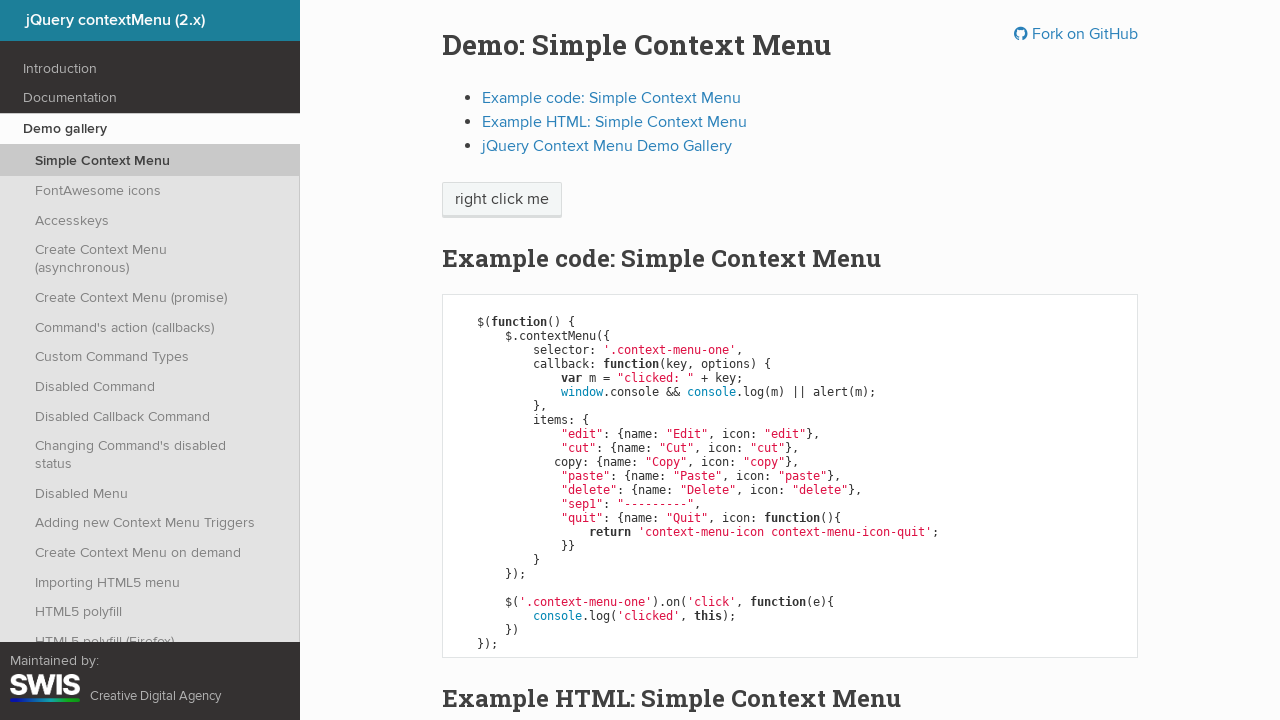

Set up dialog handler to accept alerts
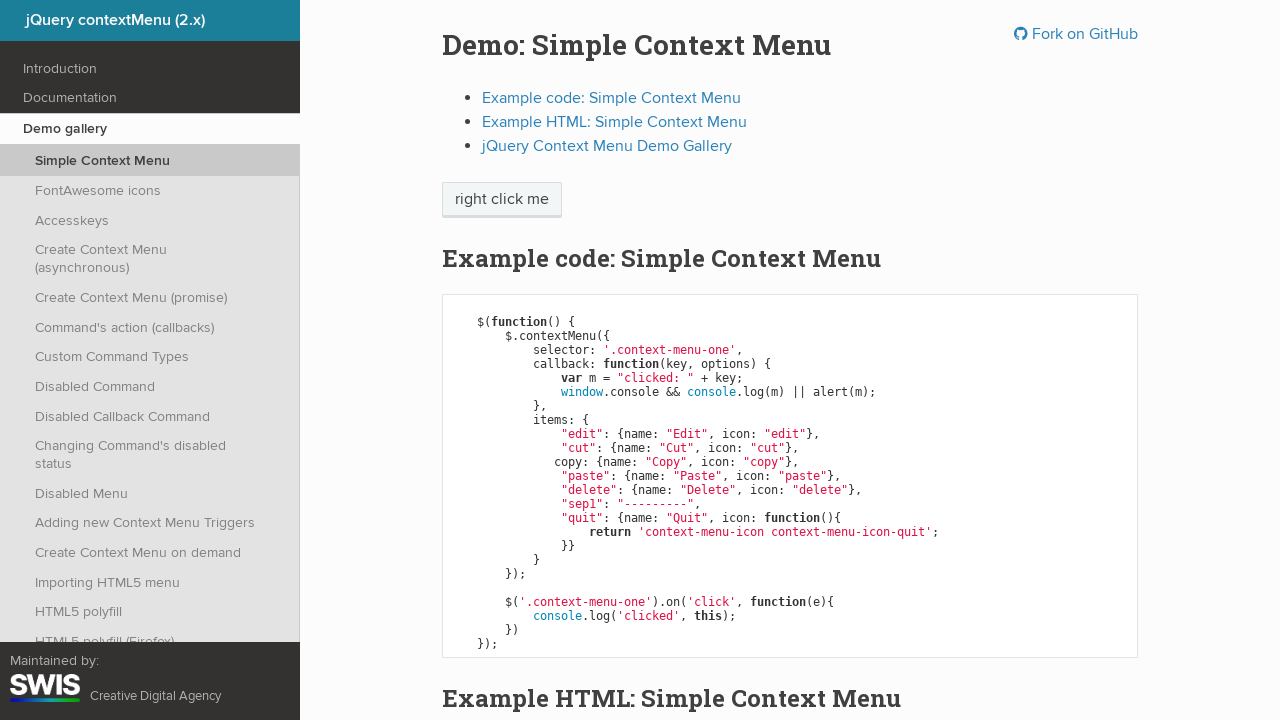

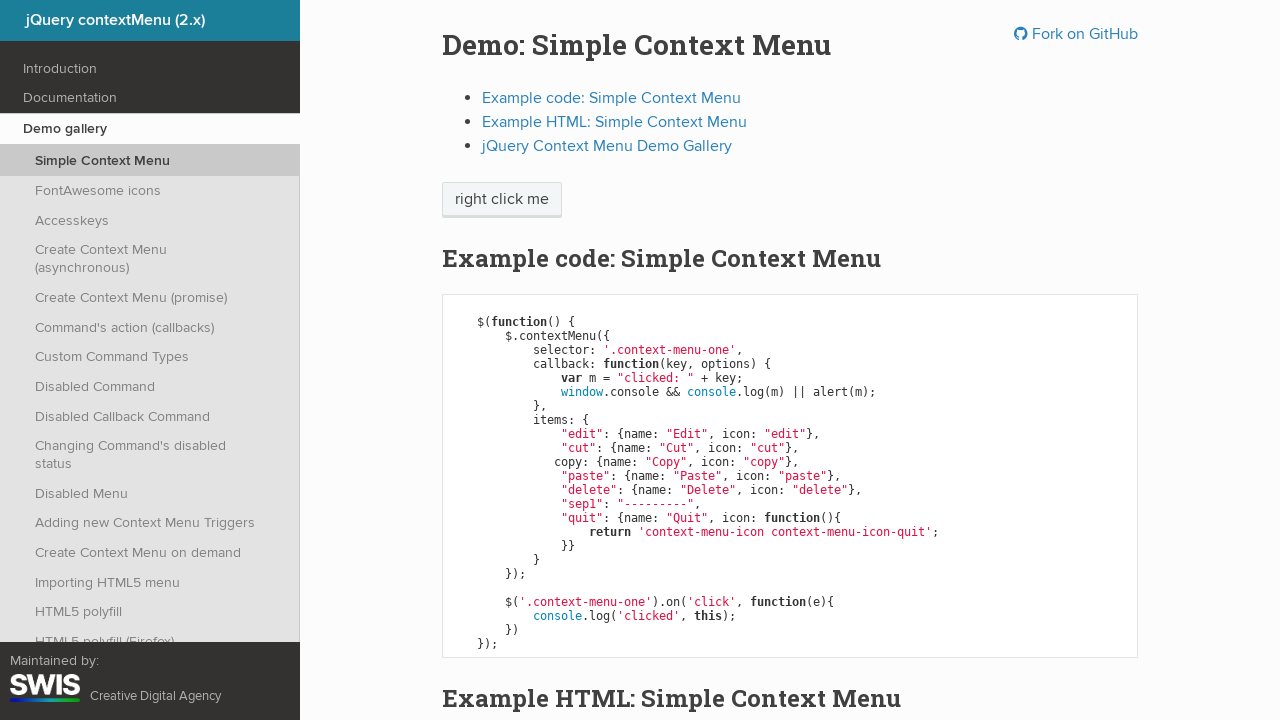